Tests the jQuery UI datepicker by switching to an iframe and entering tomorrow's date into the date picker input field

Starting URL: https://jqueryui.com/datepicker/

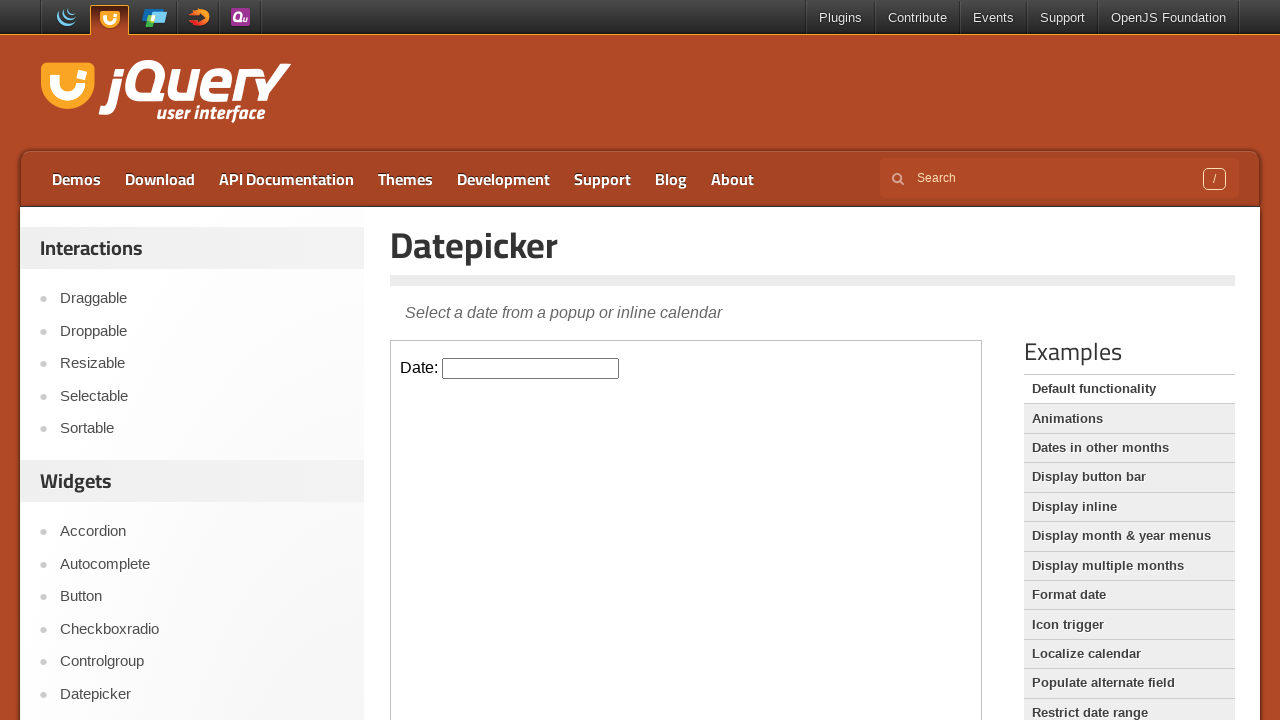

Calculated tomorrow's date as 03/01/2026
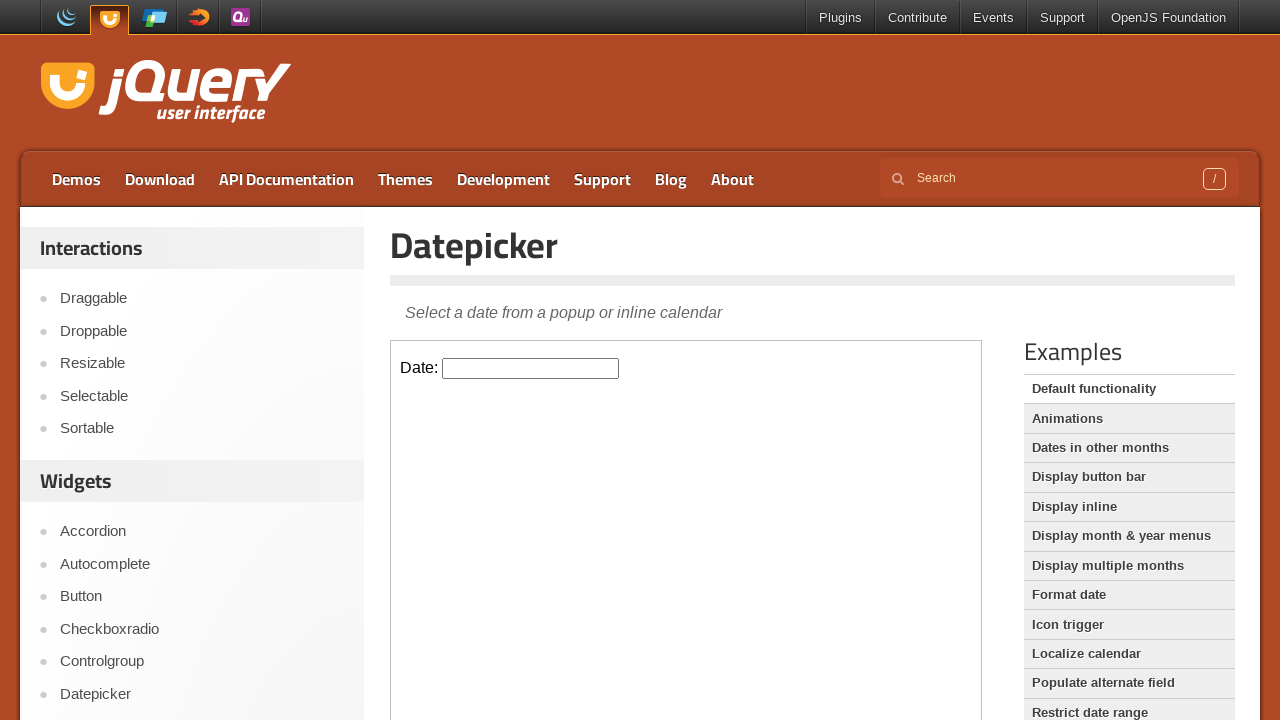

Located the datepicker iframe
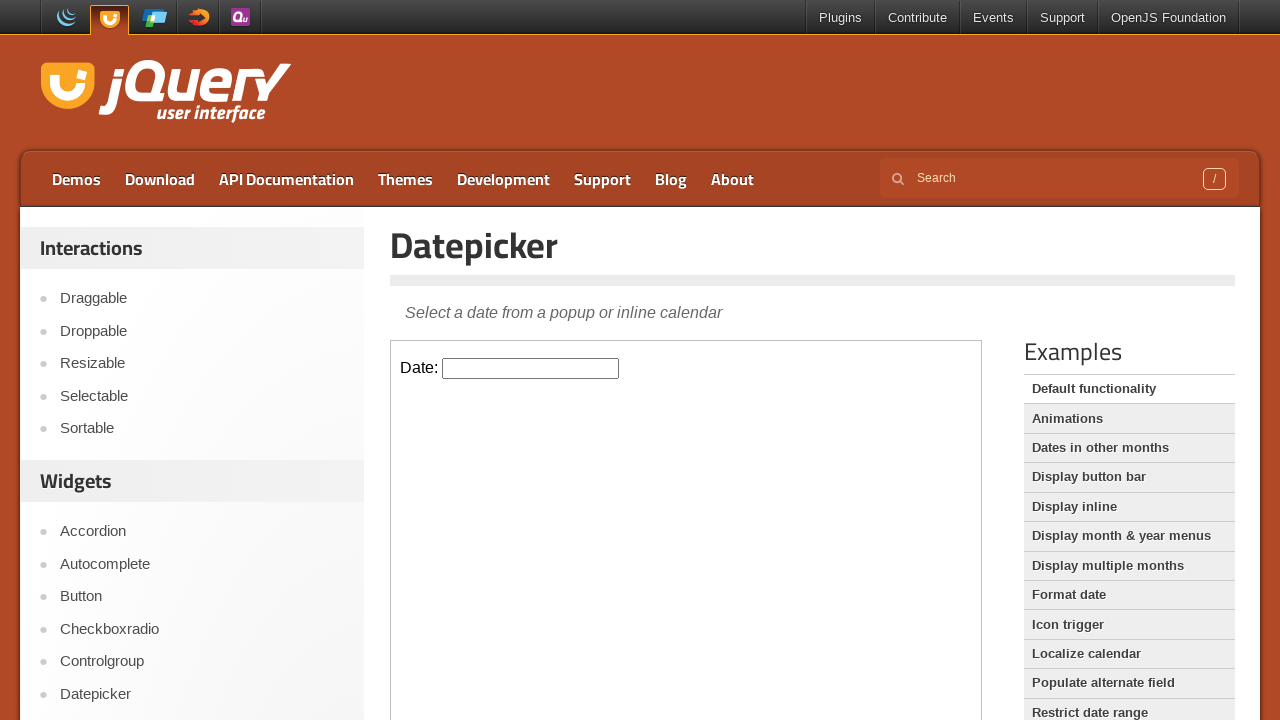

Clicked on the datepicker input field to open the calendar at (531, 368) on iframe >> nth=0 >> internal:control=enter-frame >> #datepicker
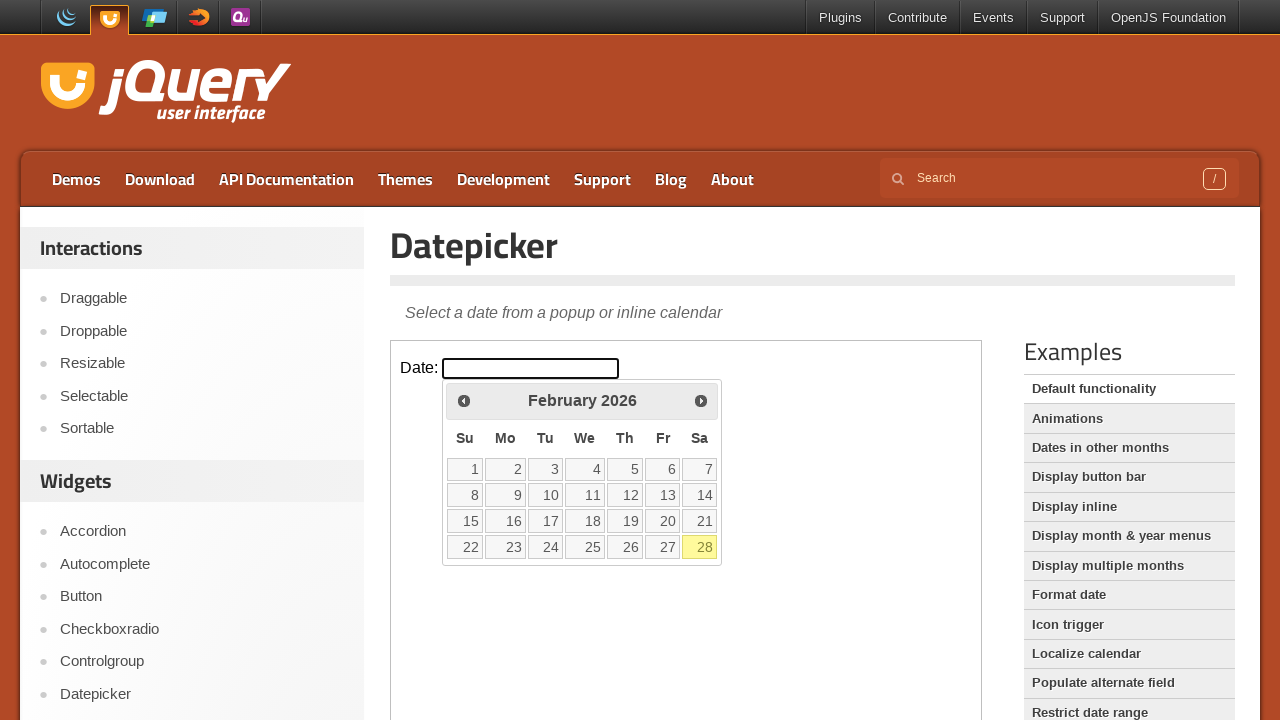

Filled datepicker field with tomorrow's date: 03/01/2026 on iframe >> nth=0 >> internal:control=enter-frame >> #datepicker
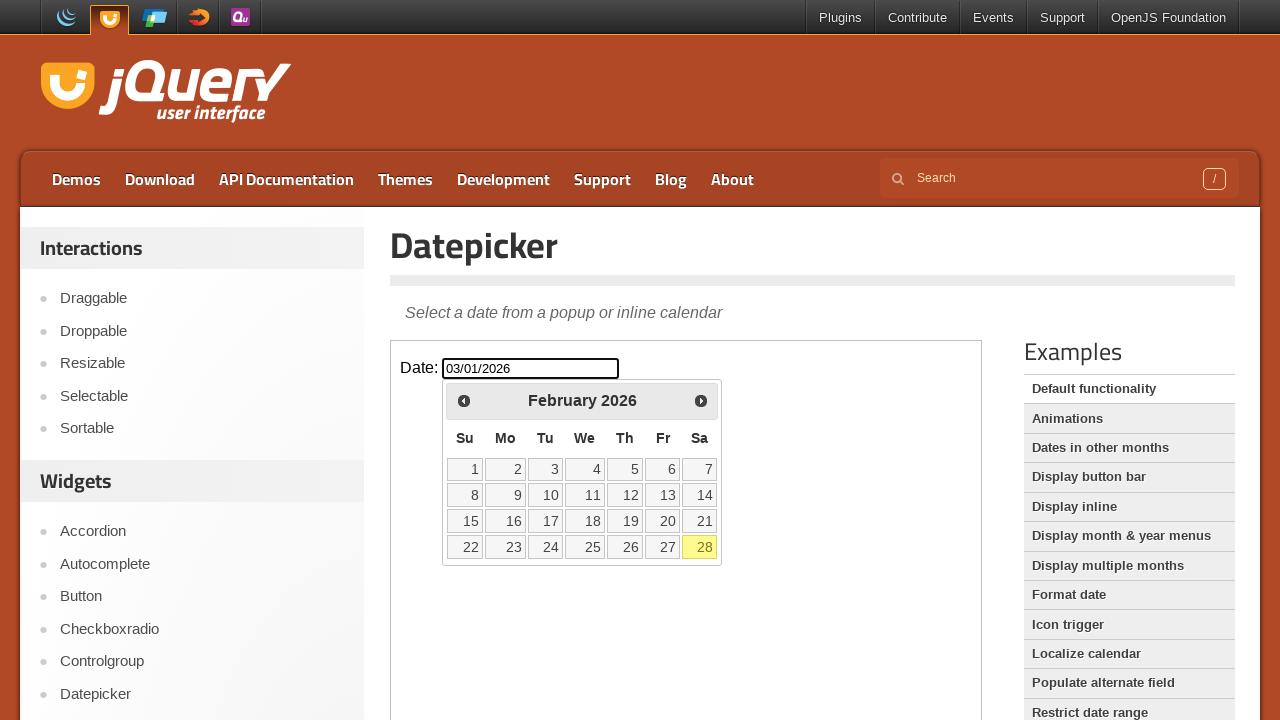

Pressed Escape to close the datepicker popup on iframe >> nth=0 >> internal:control=enter-frame >> #datepicker
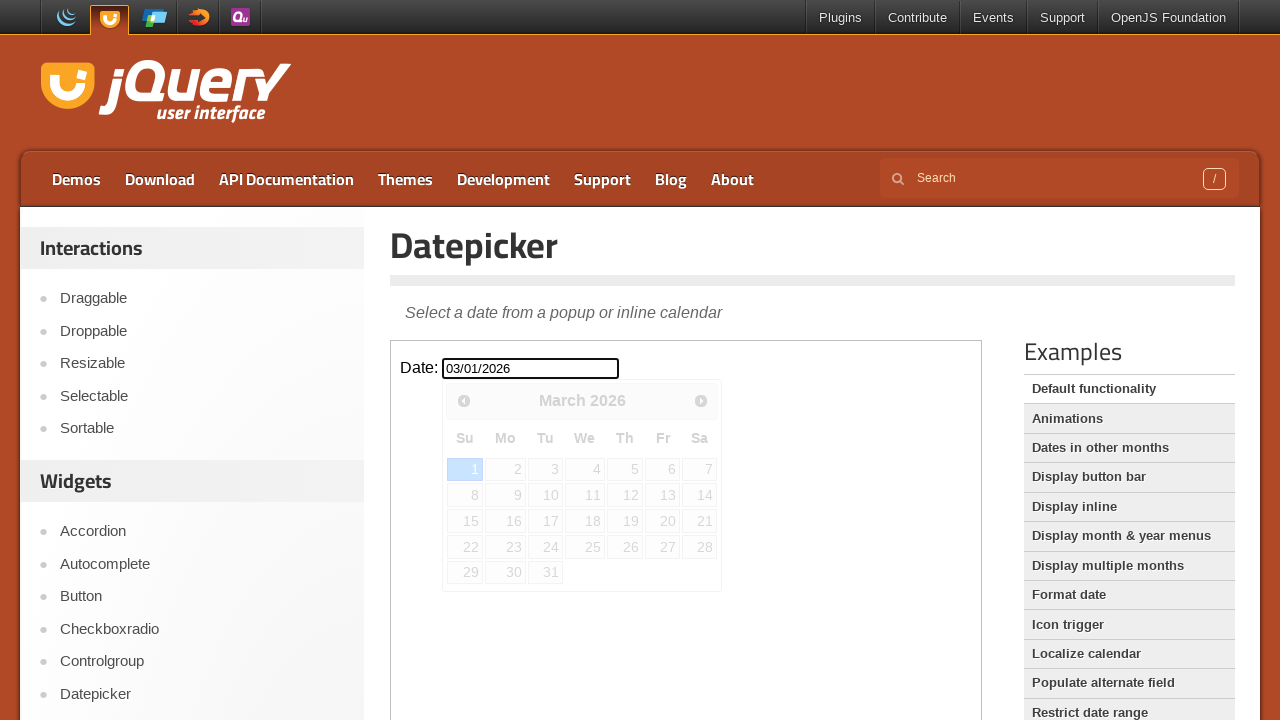

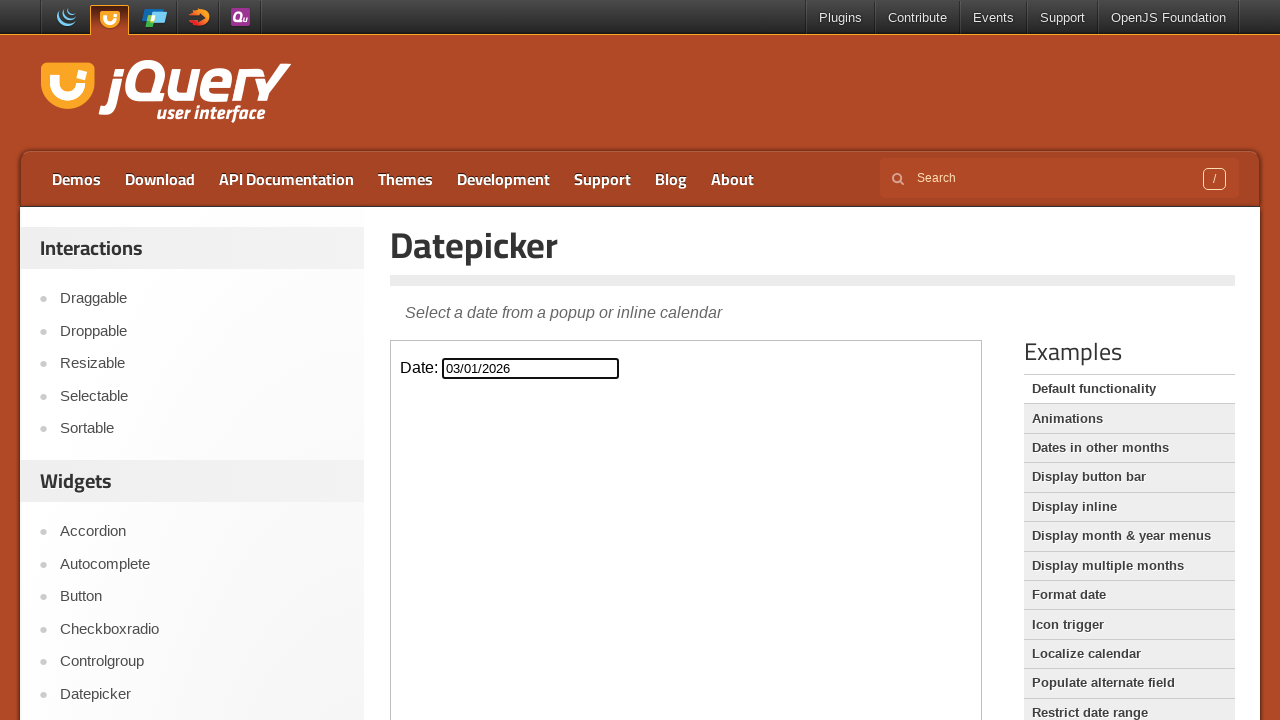